Tests drag and drop functionality by dragging an element and dropping it onto a target element

Starting URL: http://jqueryui.com/droppable/

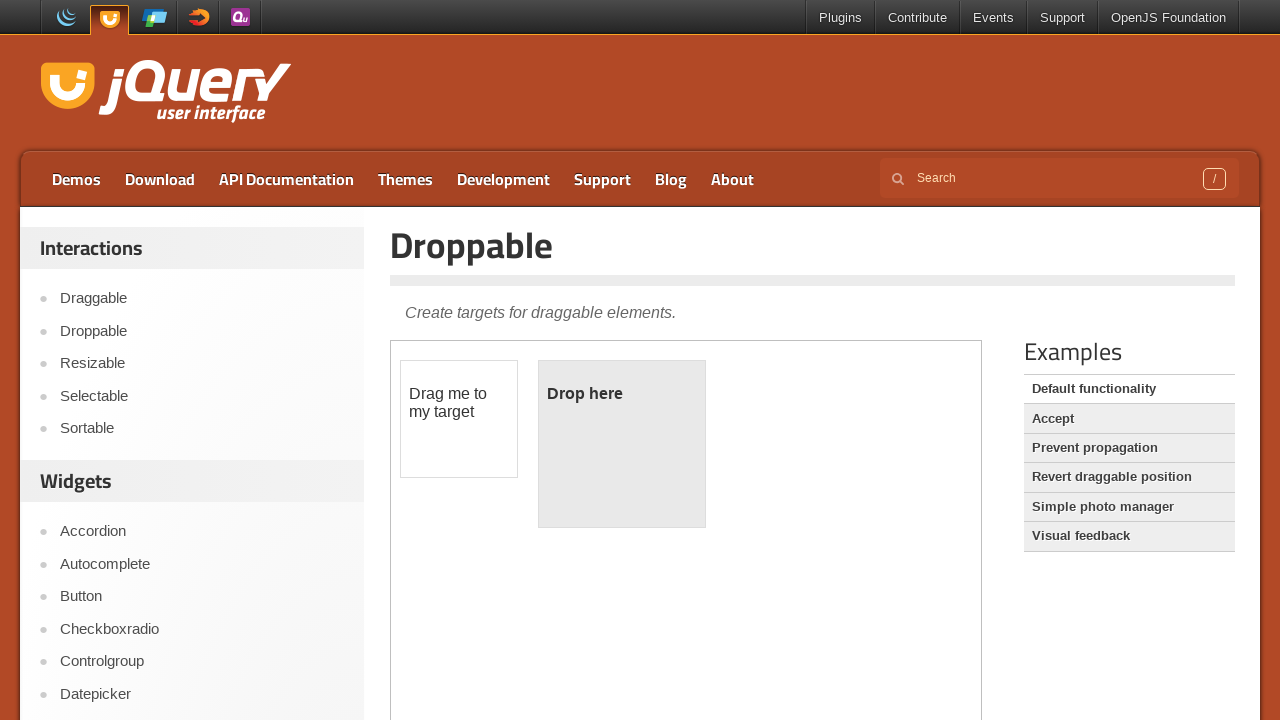

Located the demo frame containing drag and drop elements
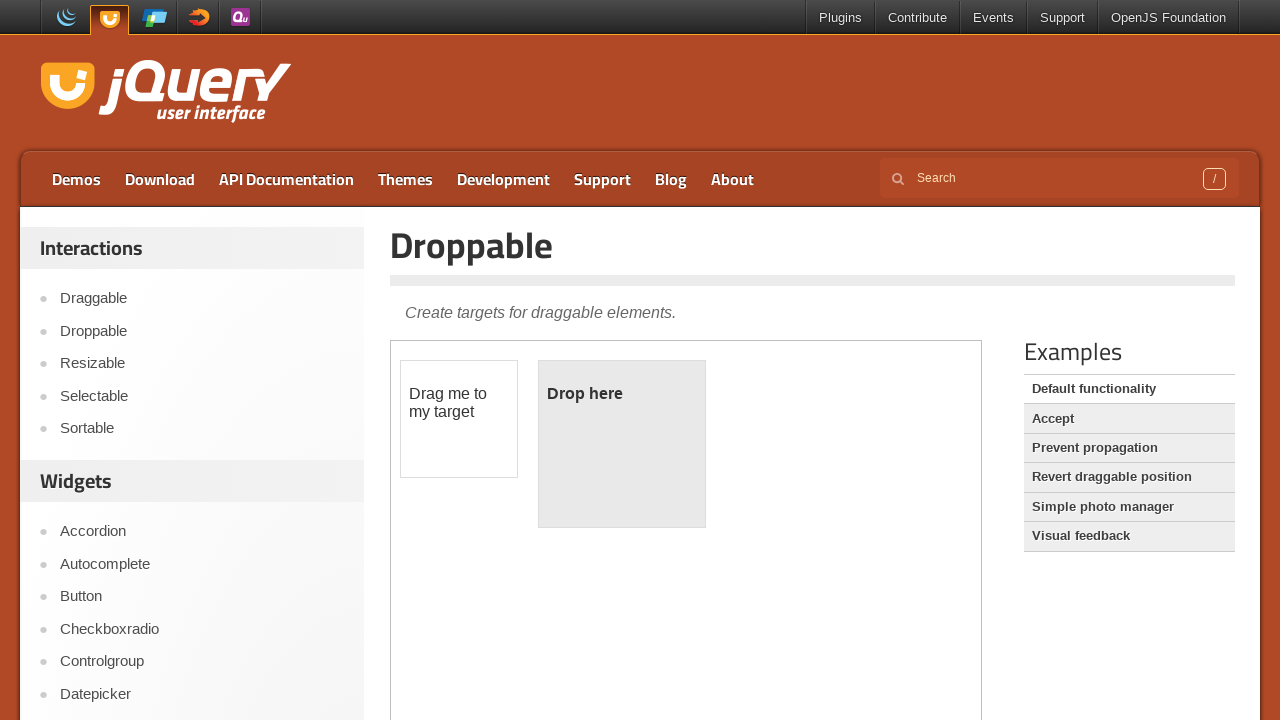

Located the draggable source element
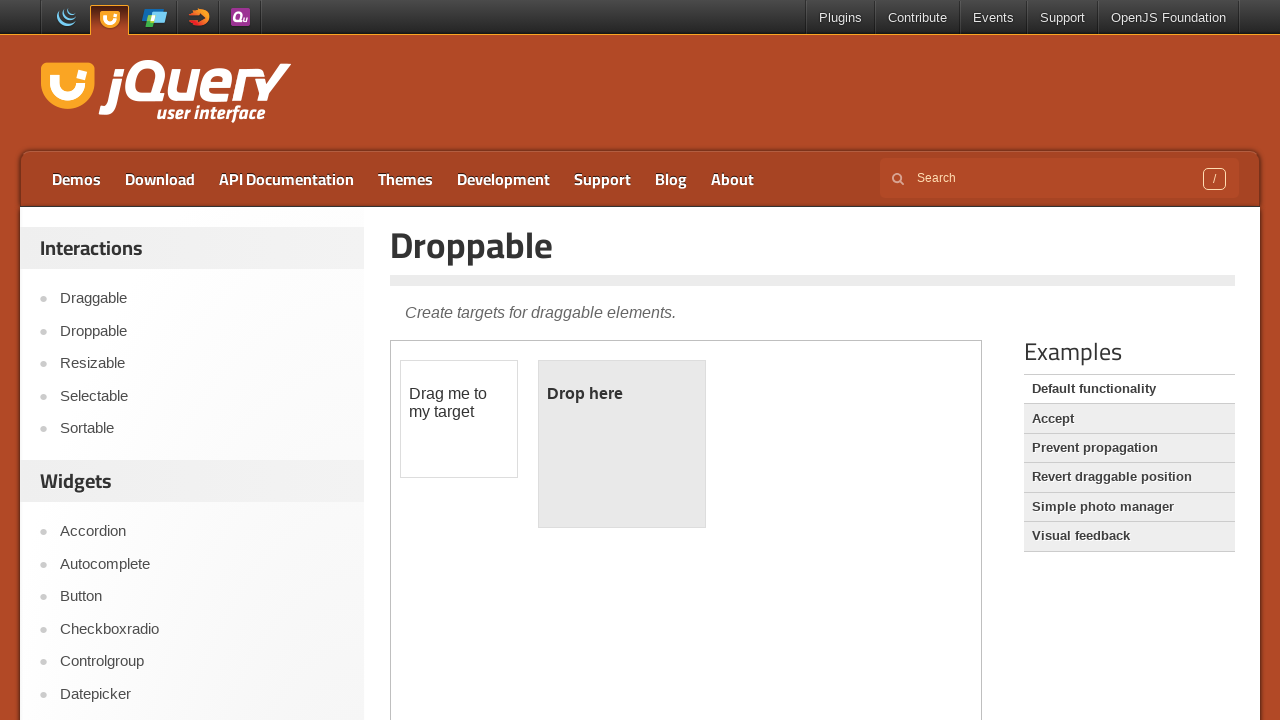

Located the droppable target element
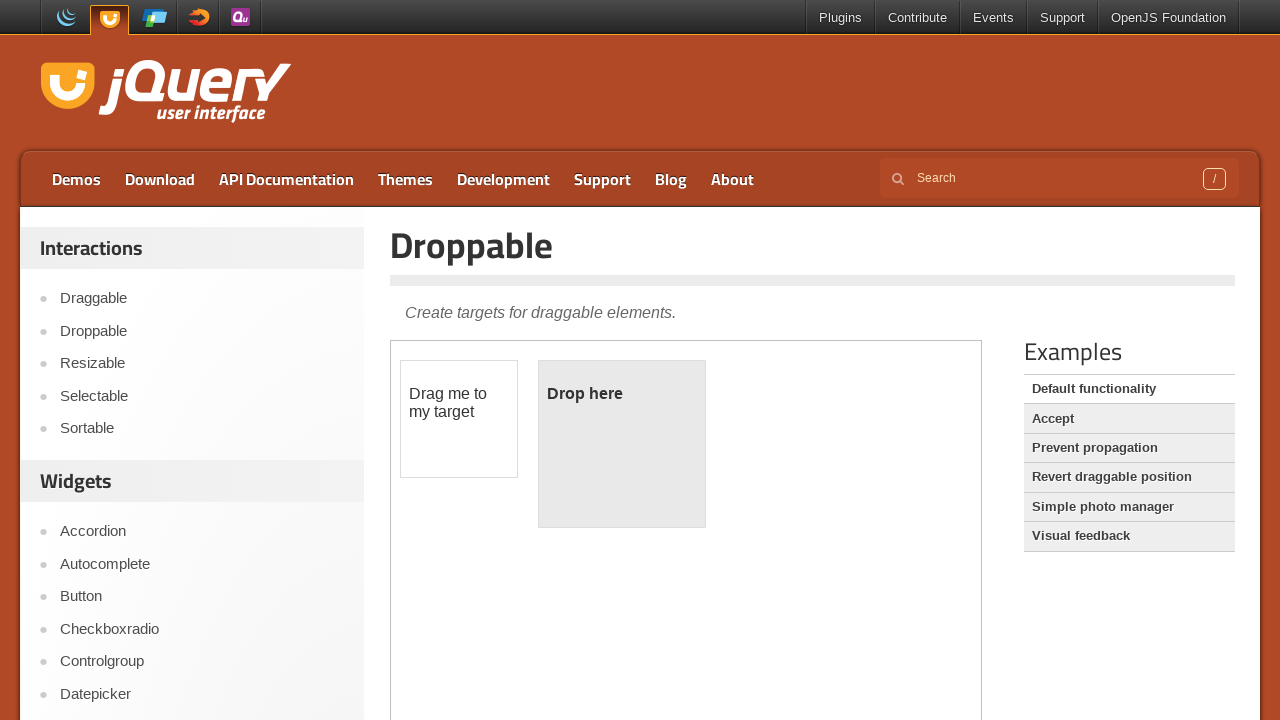

Dragged the source element and dropped it onto the target element at (622, 444)
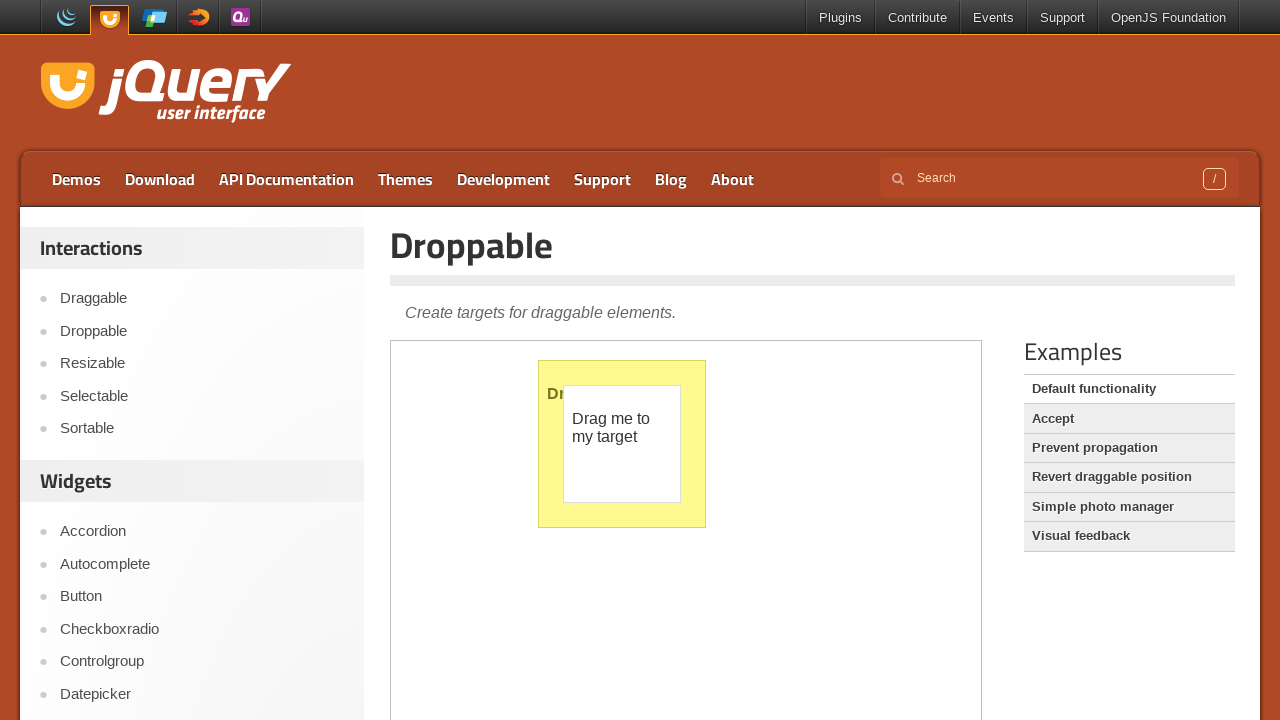

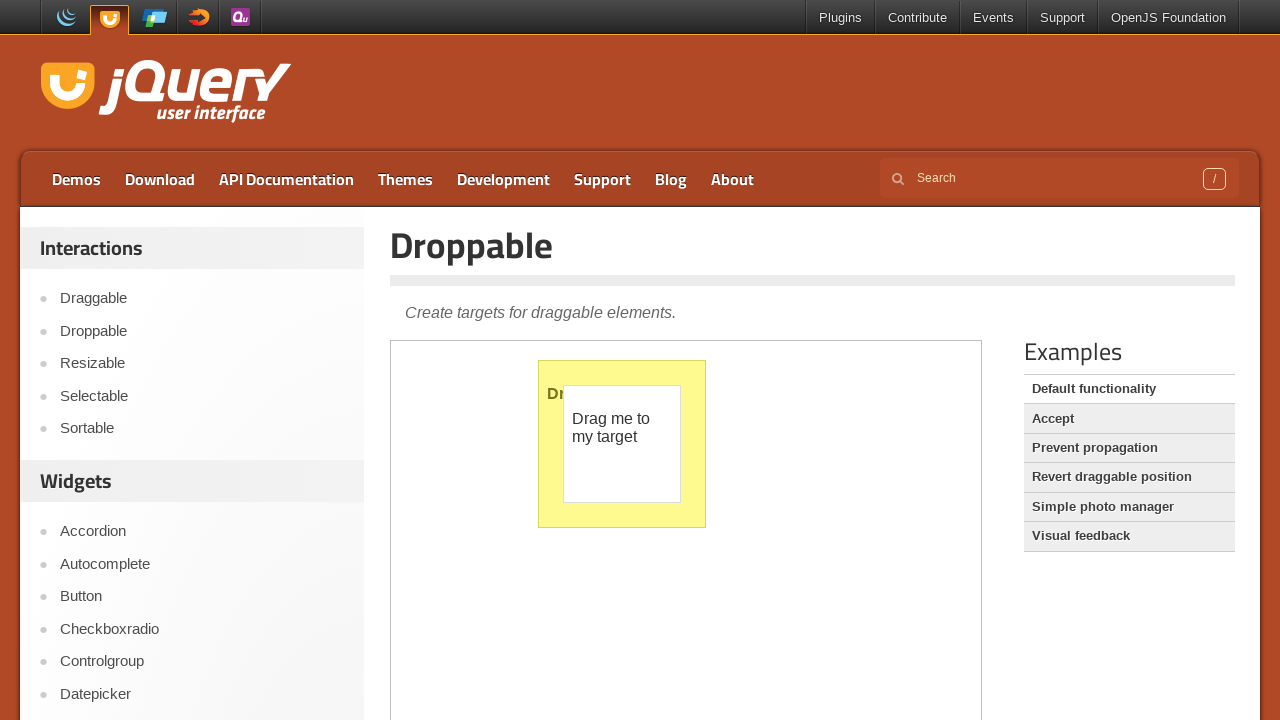